Tests JavaScript alert handling by triggering and accepting three types of alerts: simple alert, confirm dialog, and prompt dialog on the LetCode practice page.

Starting URL: https://letcode.in/alert

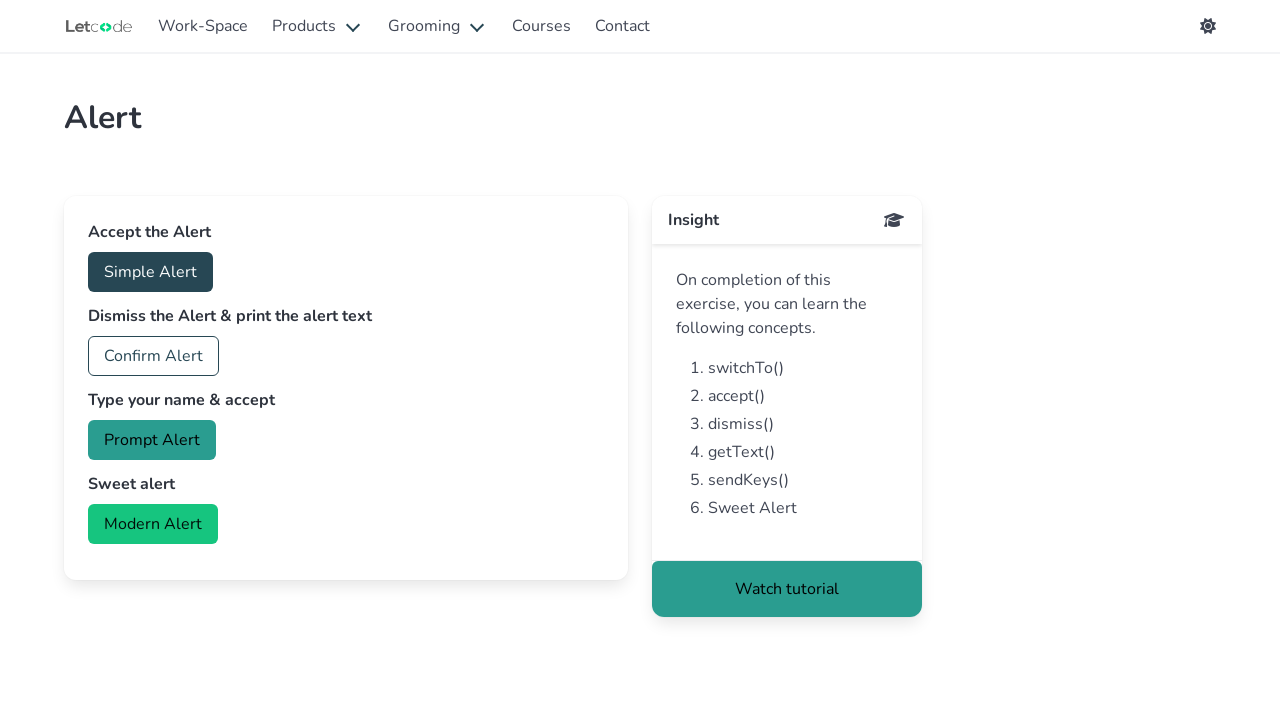

Clicked button to trigger simple alert at (150, 272) on #accept
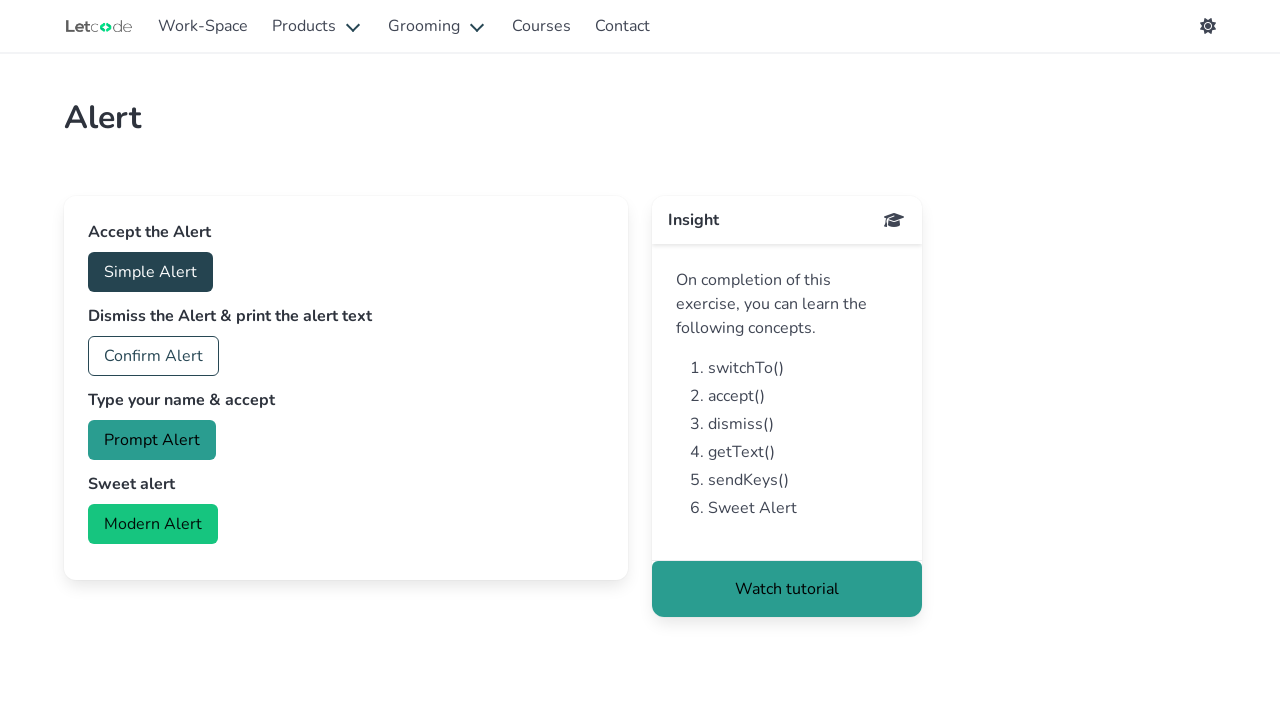

Set up dialog handler to accept alerts
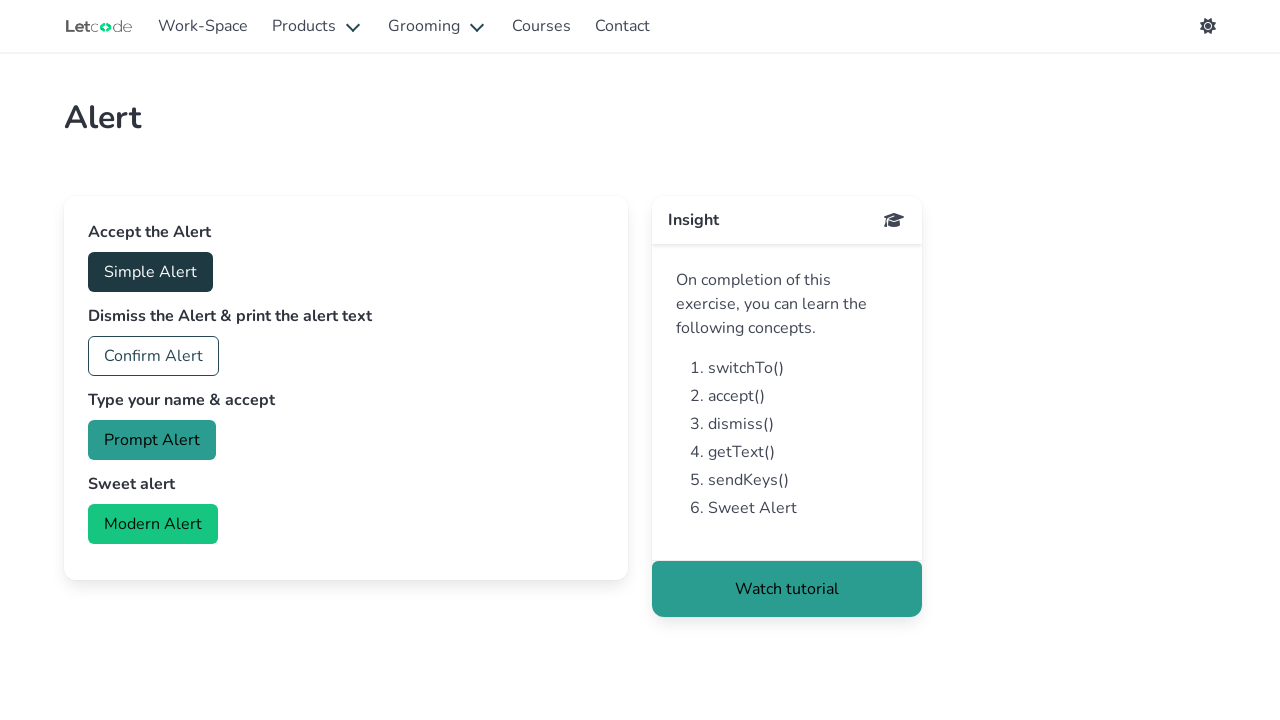

Waited for simple alert to be processed
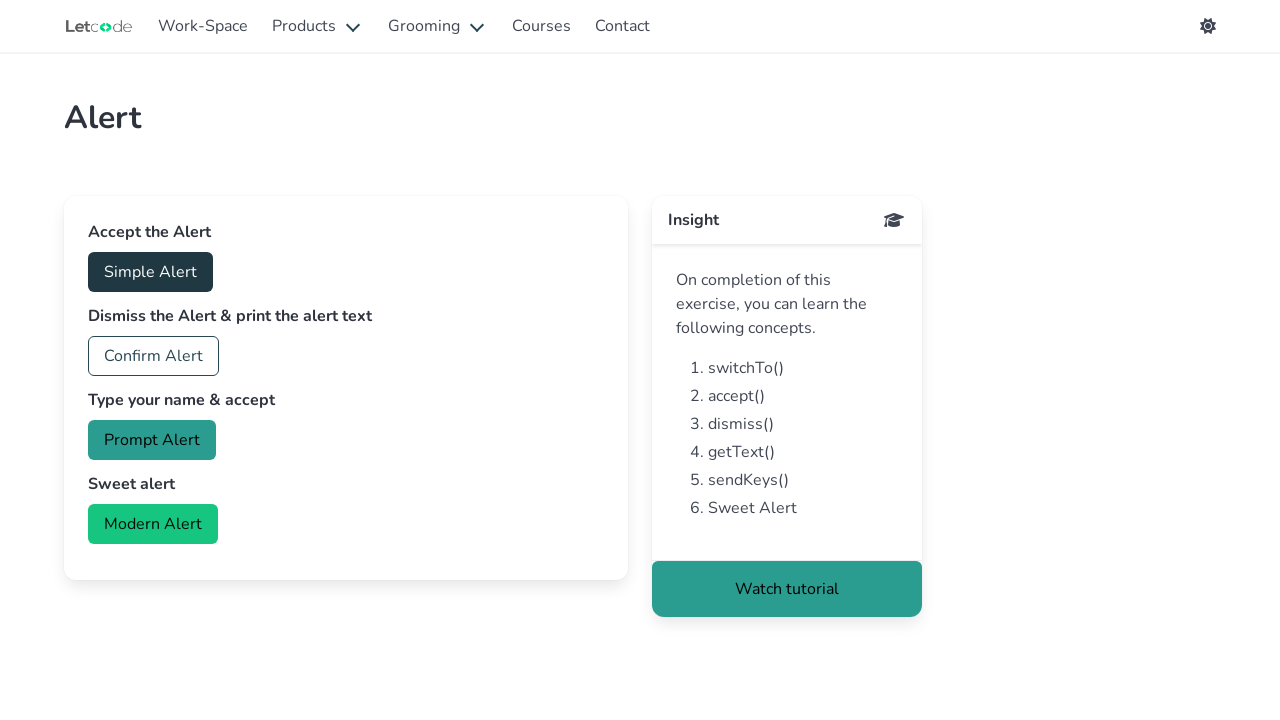

Clicked button to trigger confirm dialog at (154, 356) on #confirm
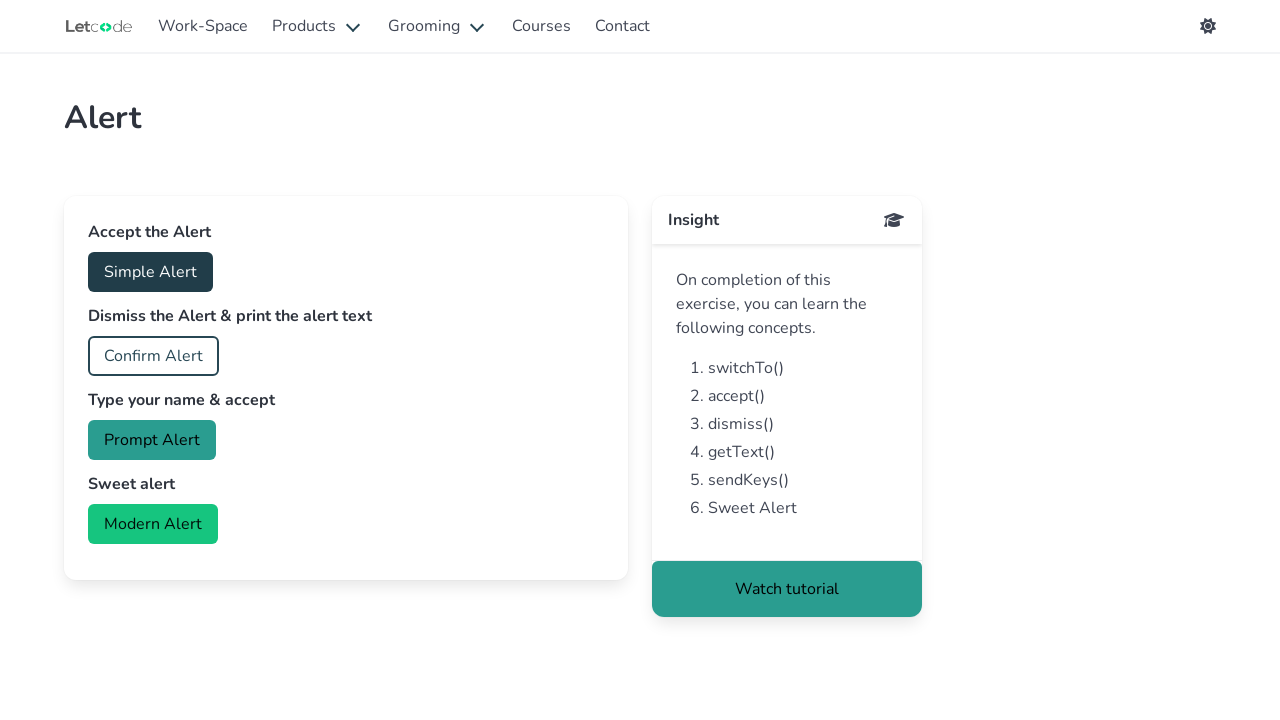

Waited for confirm dialog to be processed
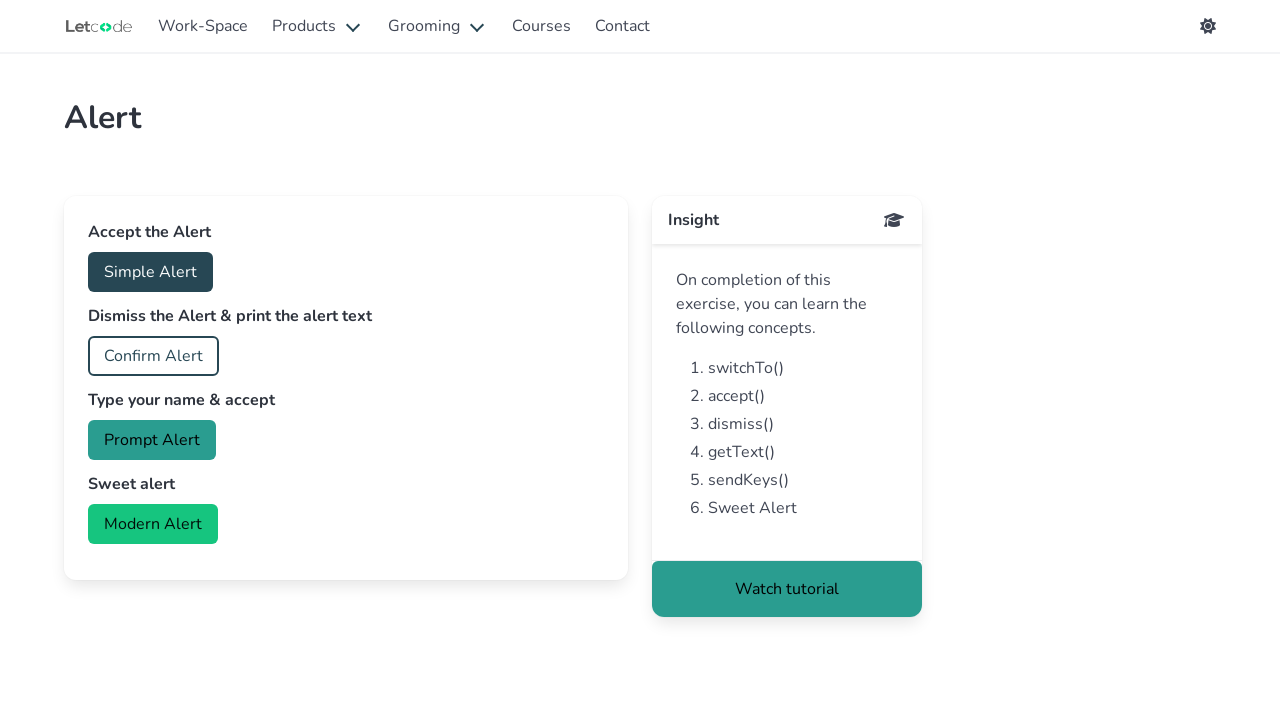

Clicked button to trigger prompt dialog at (152, 440) on #prompt
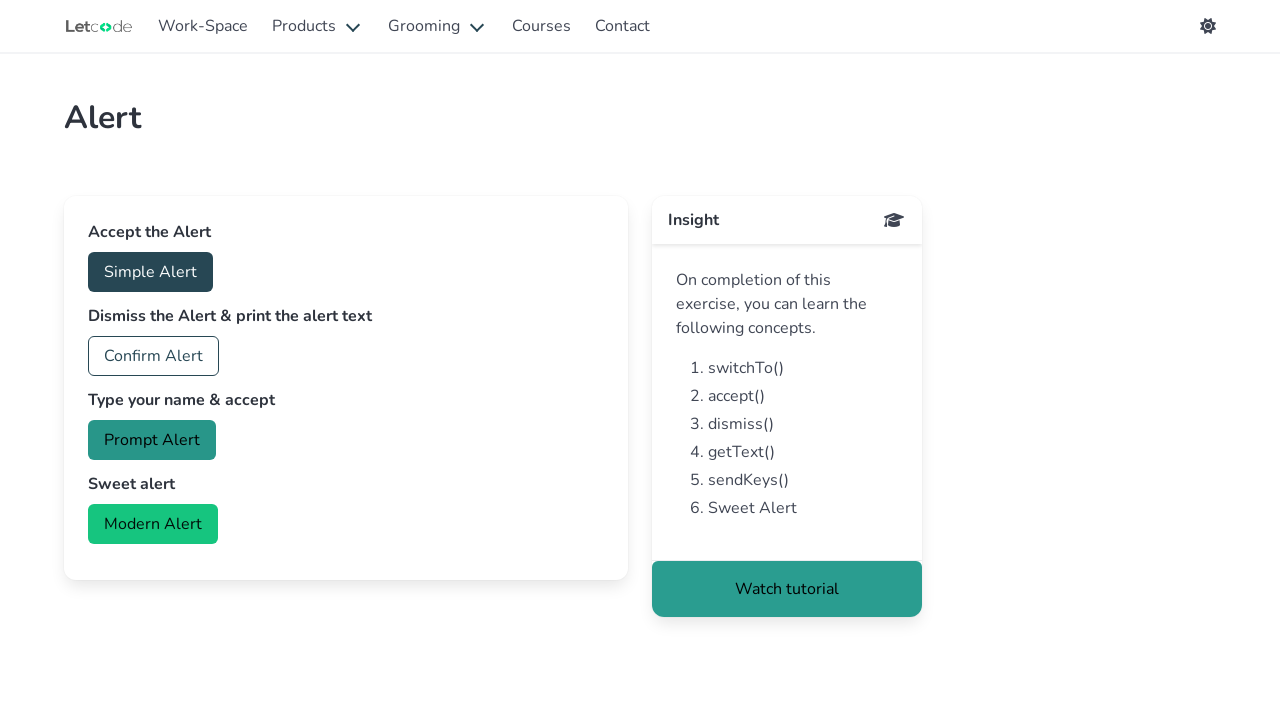

Waited for prompt dialog to be processed
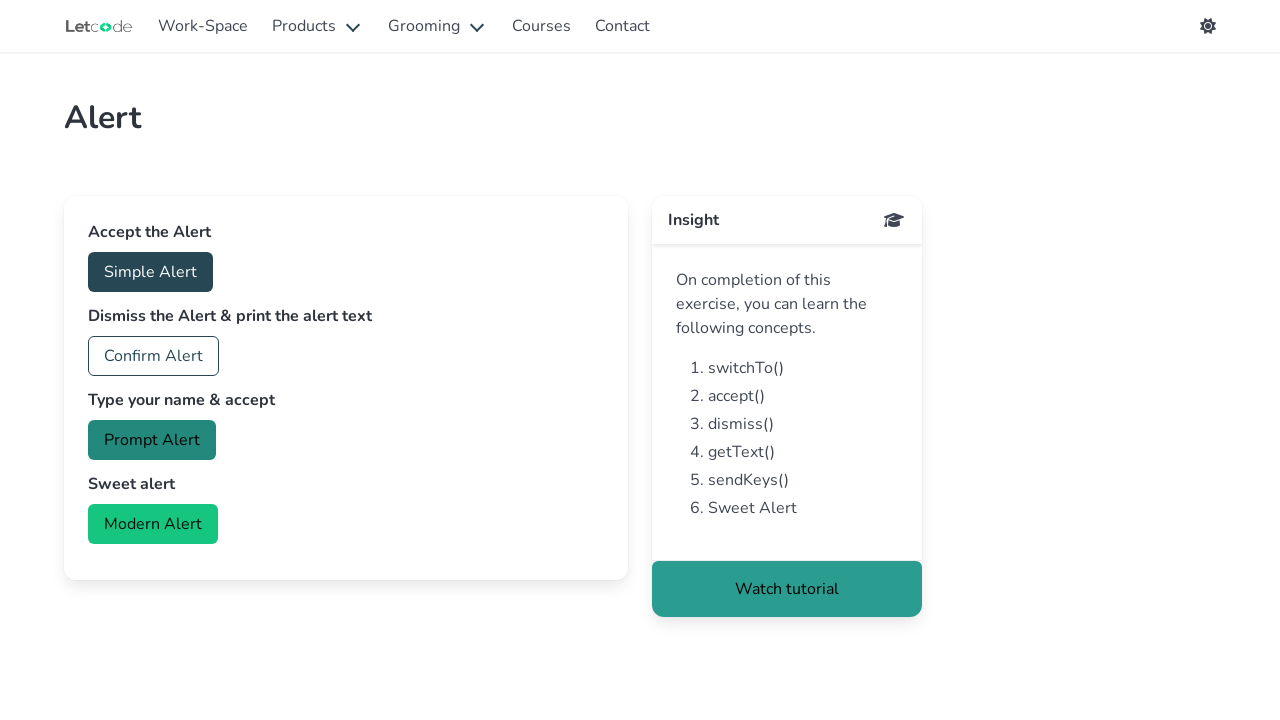

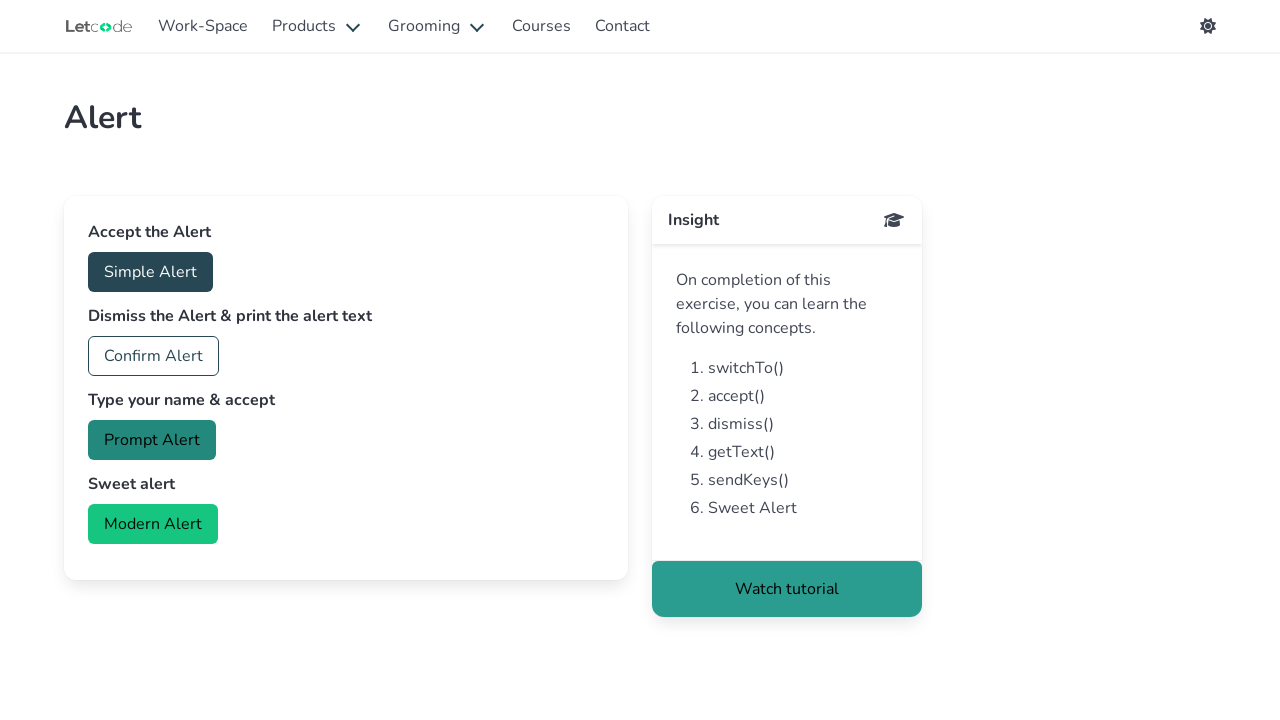